Tests page scrolling functionality by performing multiple PAGE_DOWN and PAGE_UP keyboard actions on the Selenium website homepage.

Starting URL: https://www.selenium.dev/

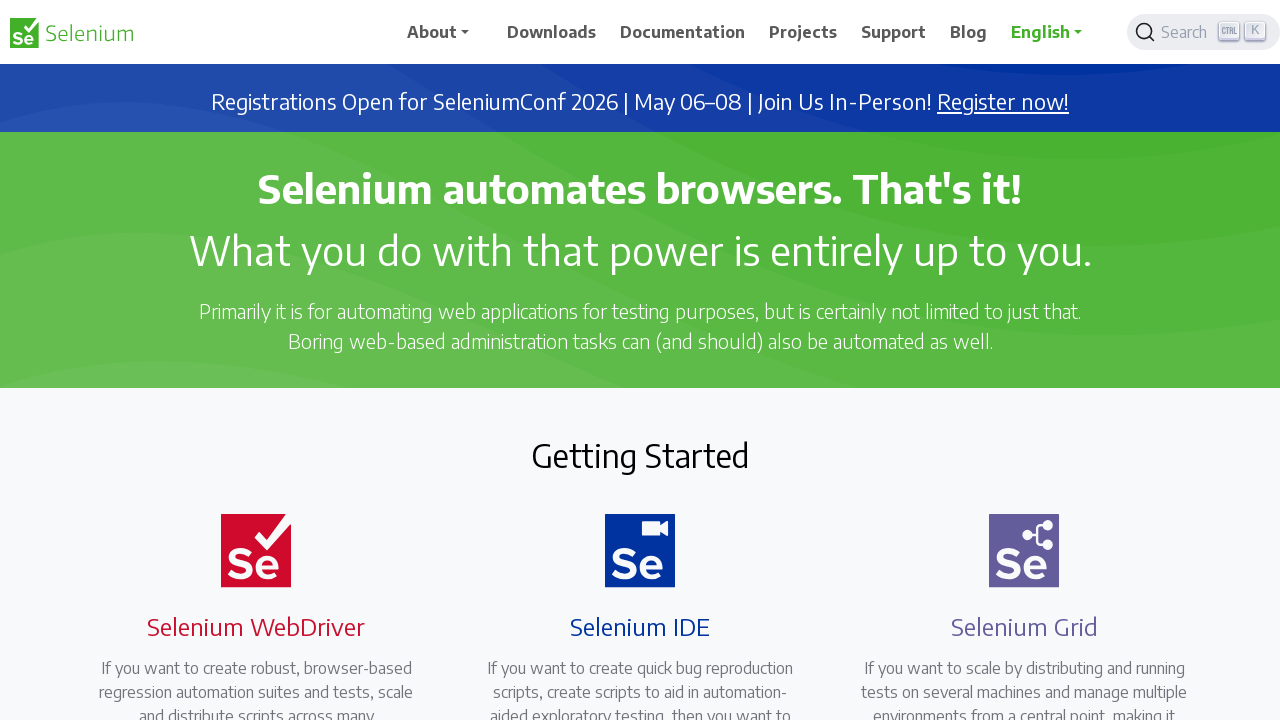

Pressed PAGE_DOWN to scroll down the Selenium website homepage
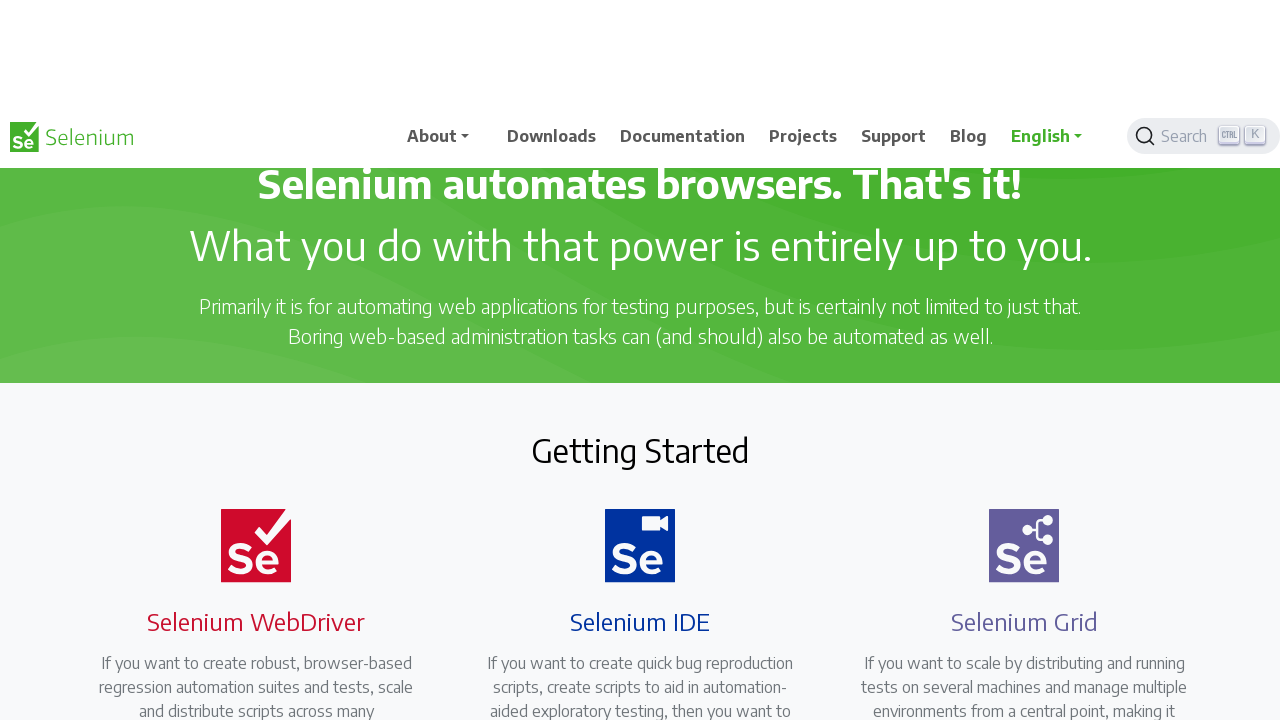

Waited 500ms for scroll animation to complete
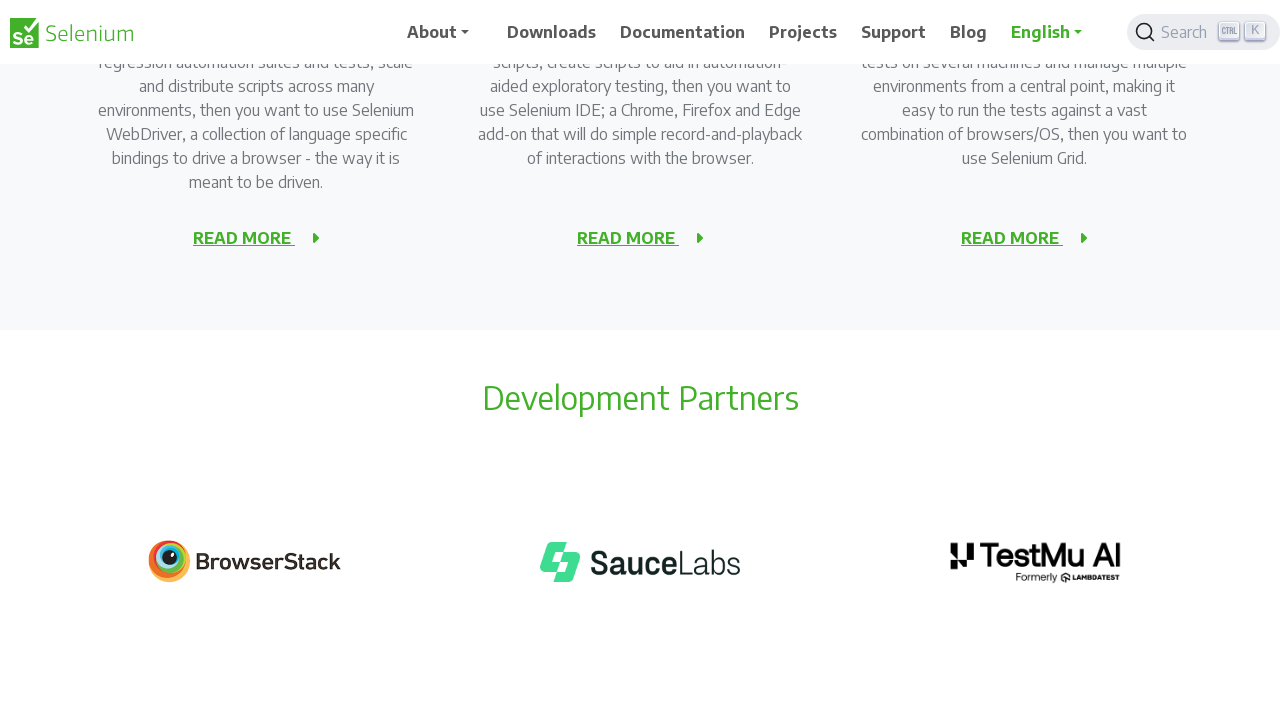

Pressed PAGE_UP to scroll back up the page
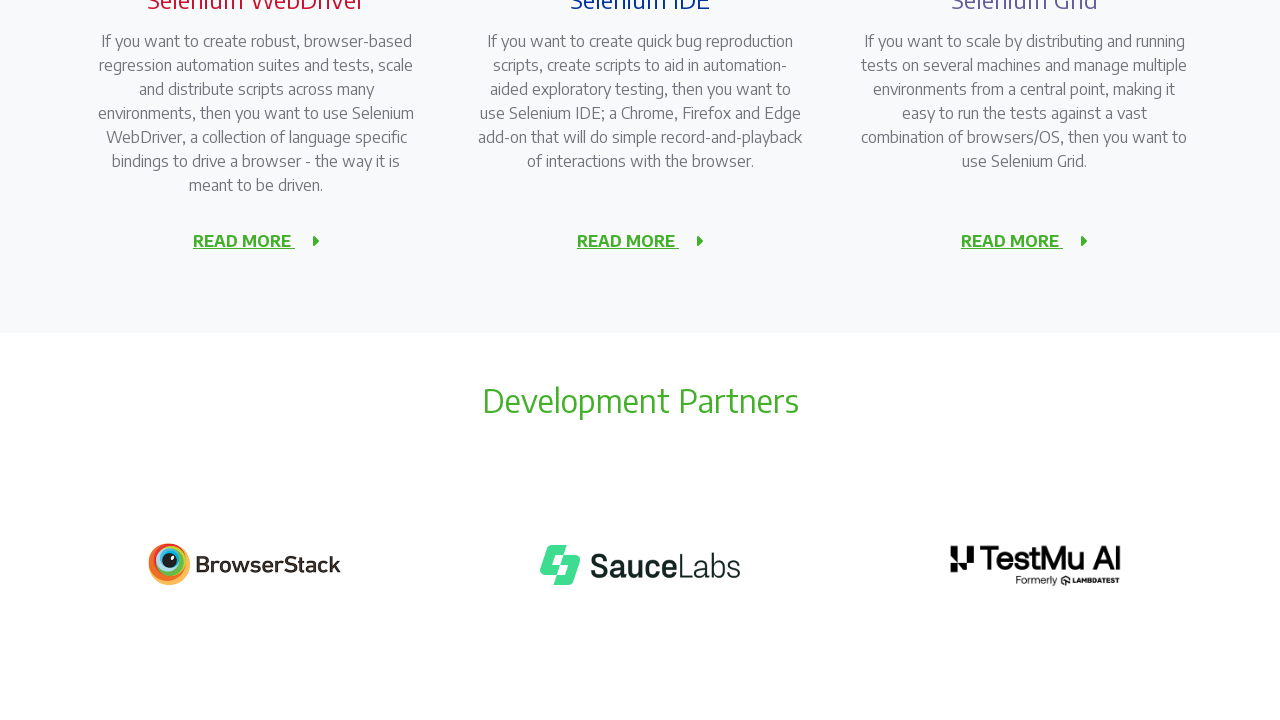

Waited 500ms for scroll animation to complete
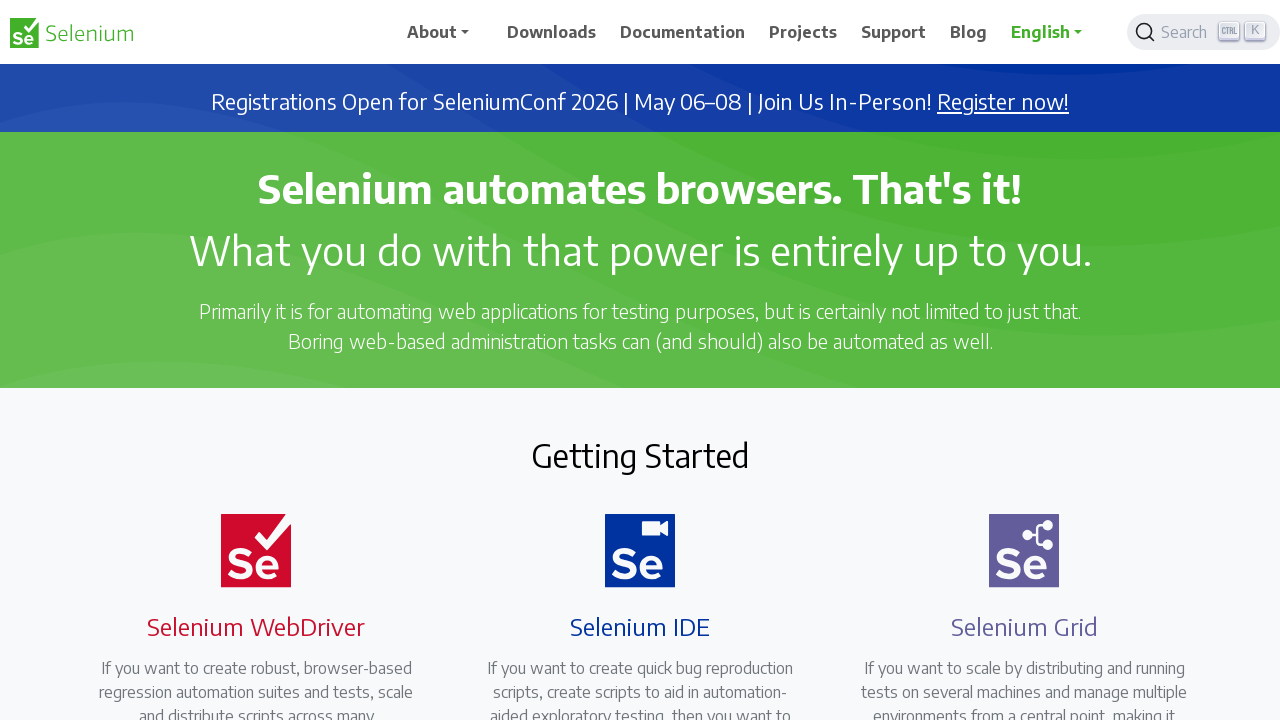

Pressed PAGE_DOWN again to scroll down the page
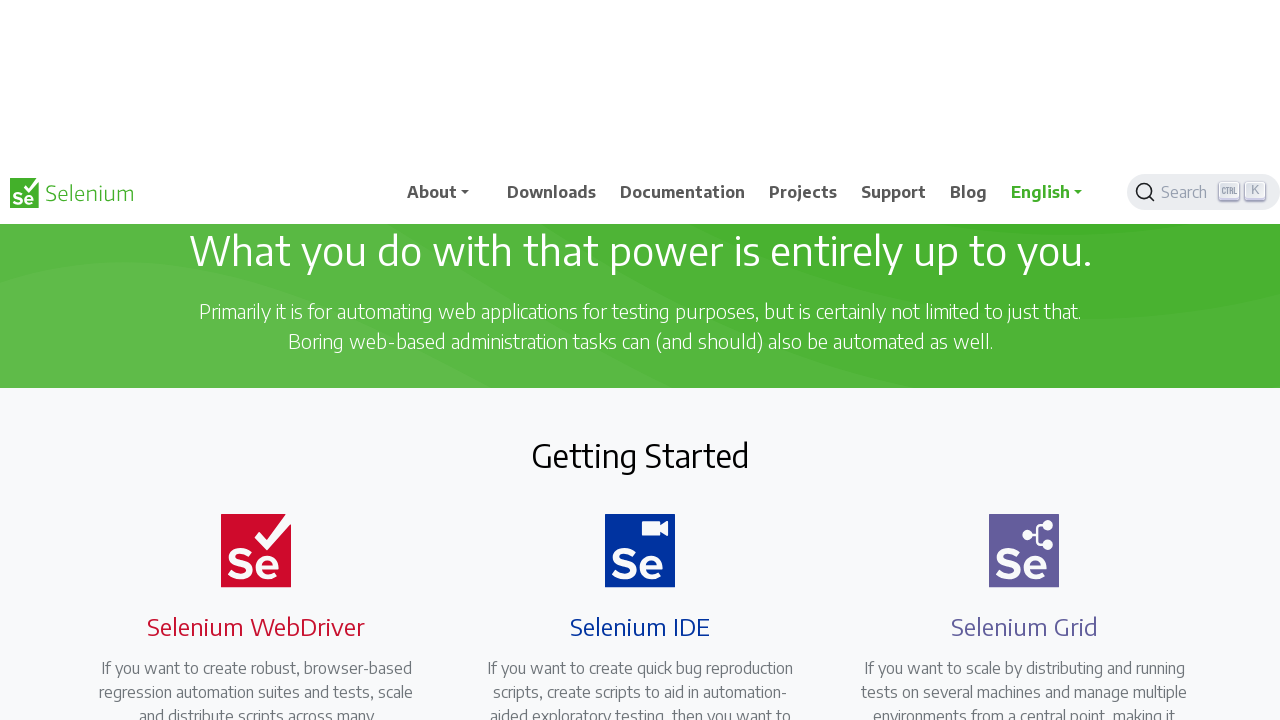

Waited 500ms for scroll animation to complete
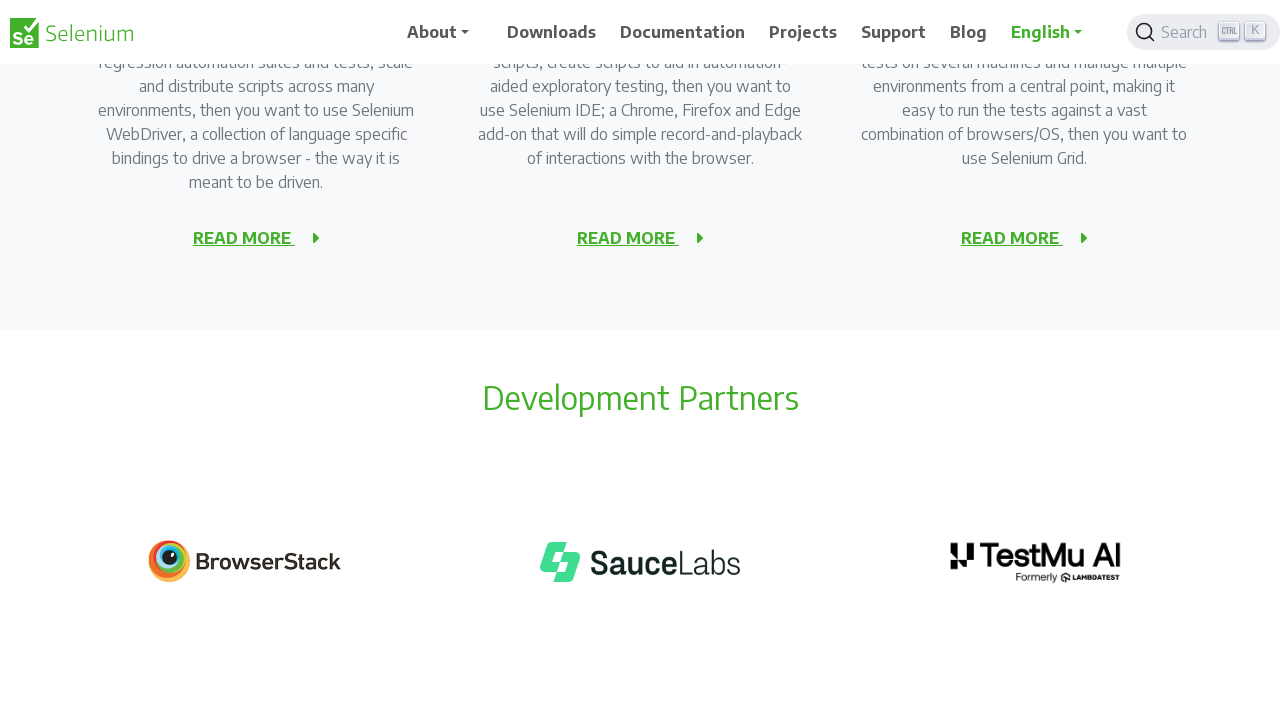

Pressed PAGE_UP again to scroll back up the page
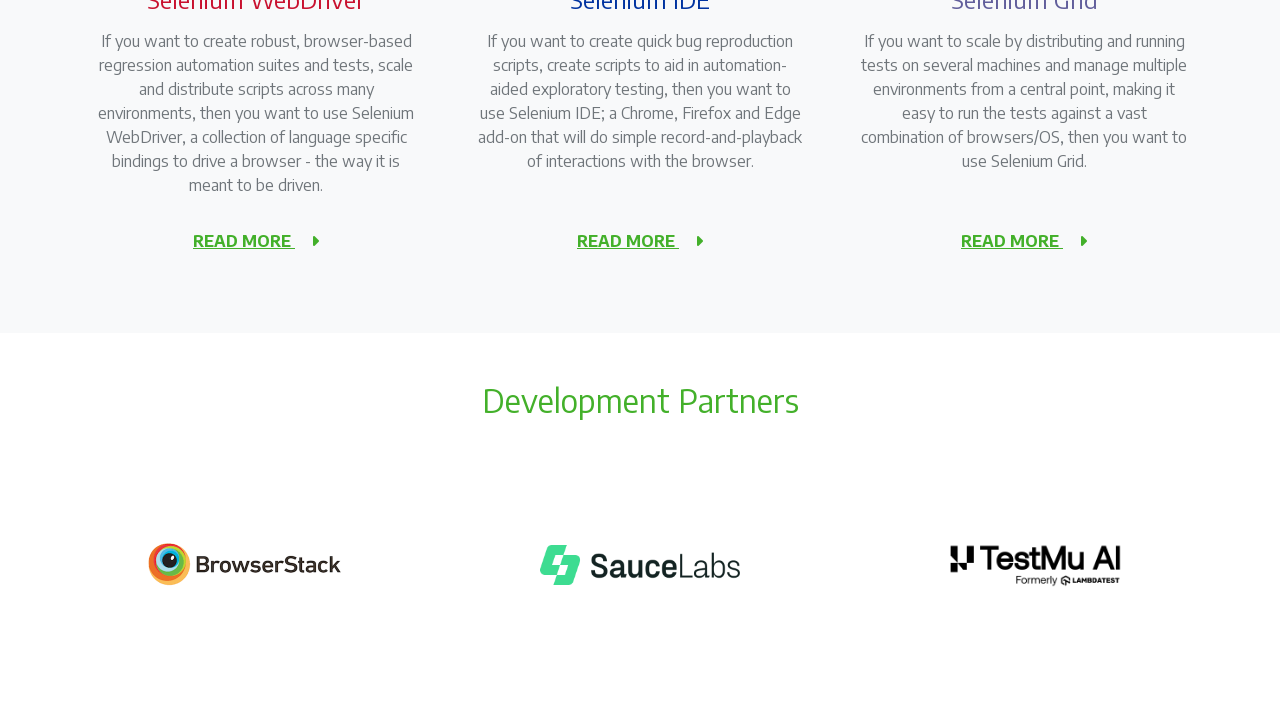

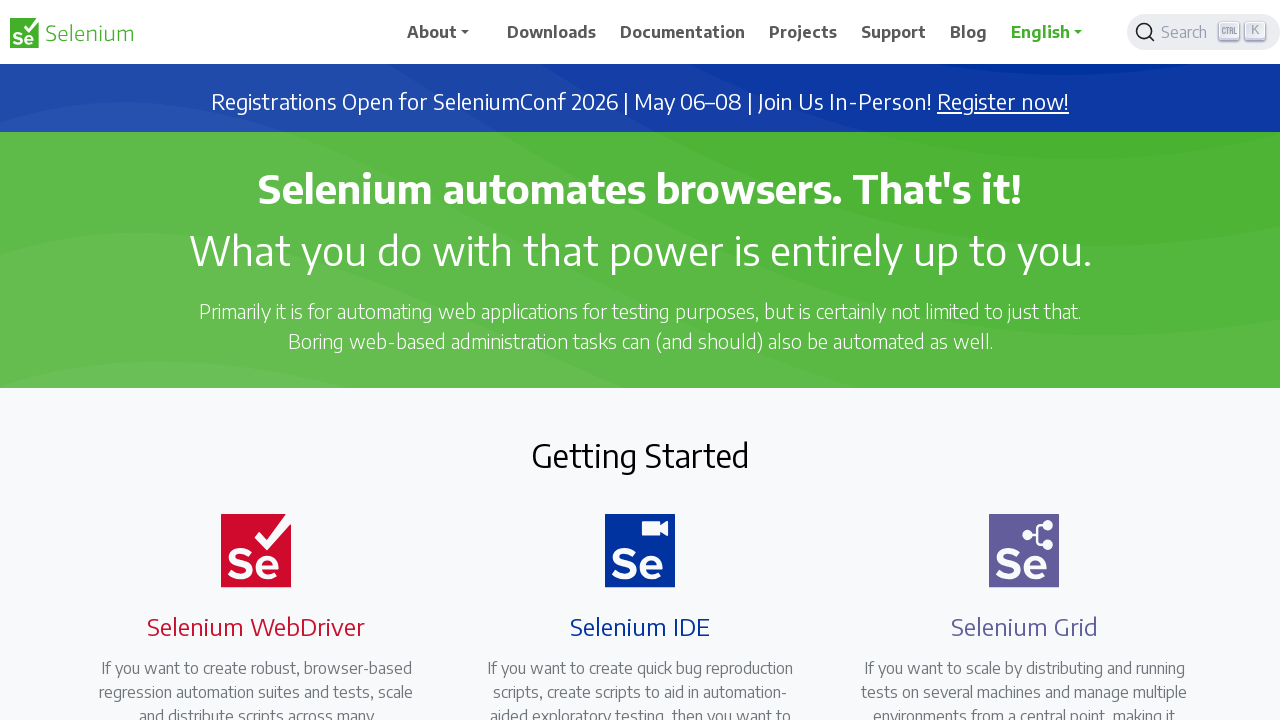